Tests checkbox functionality by locating two checkboxes and clicking each one if it is not already selected

Starting URL: https://the-internet.herokuapp.com/checkboxes

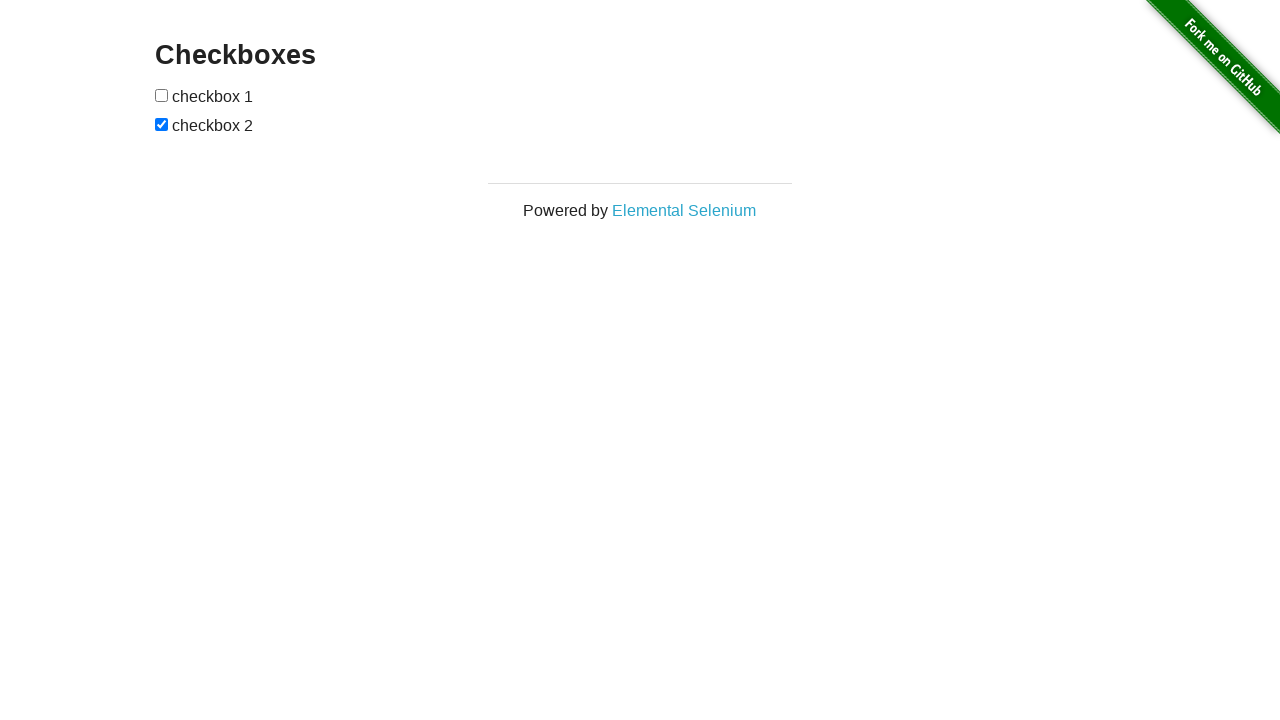

Located first checkbox element
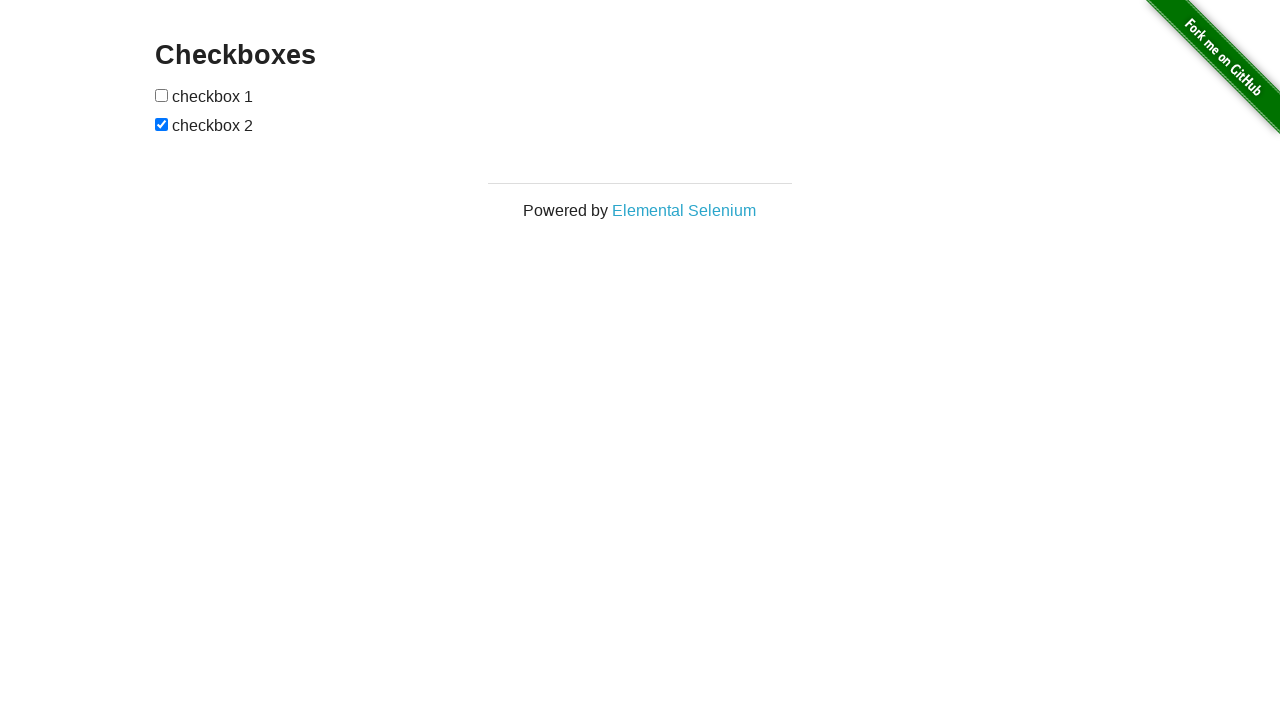

Located second checkbox element
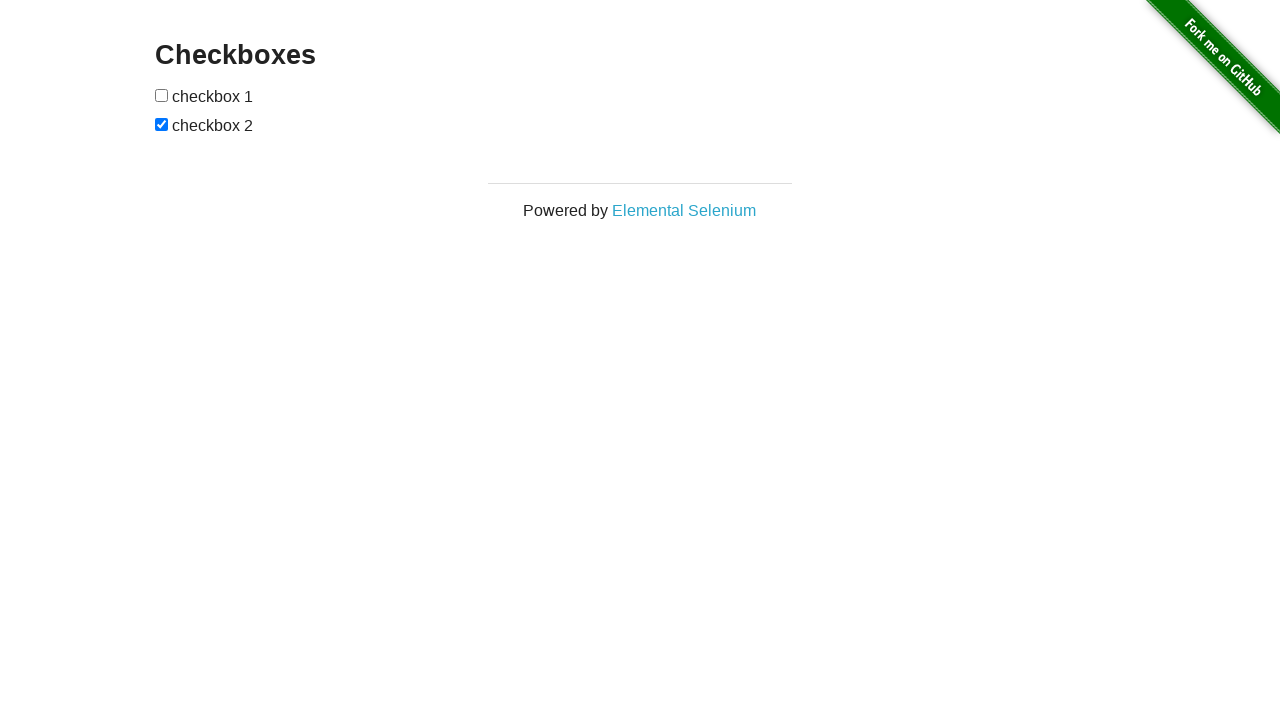

Checked if first checkbox is selected
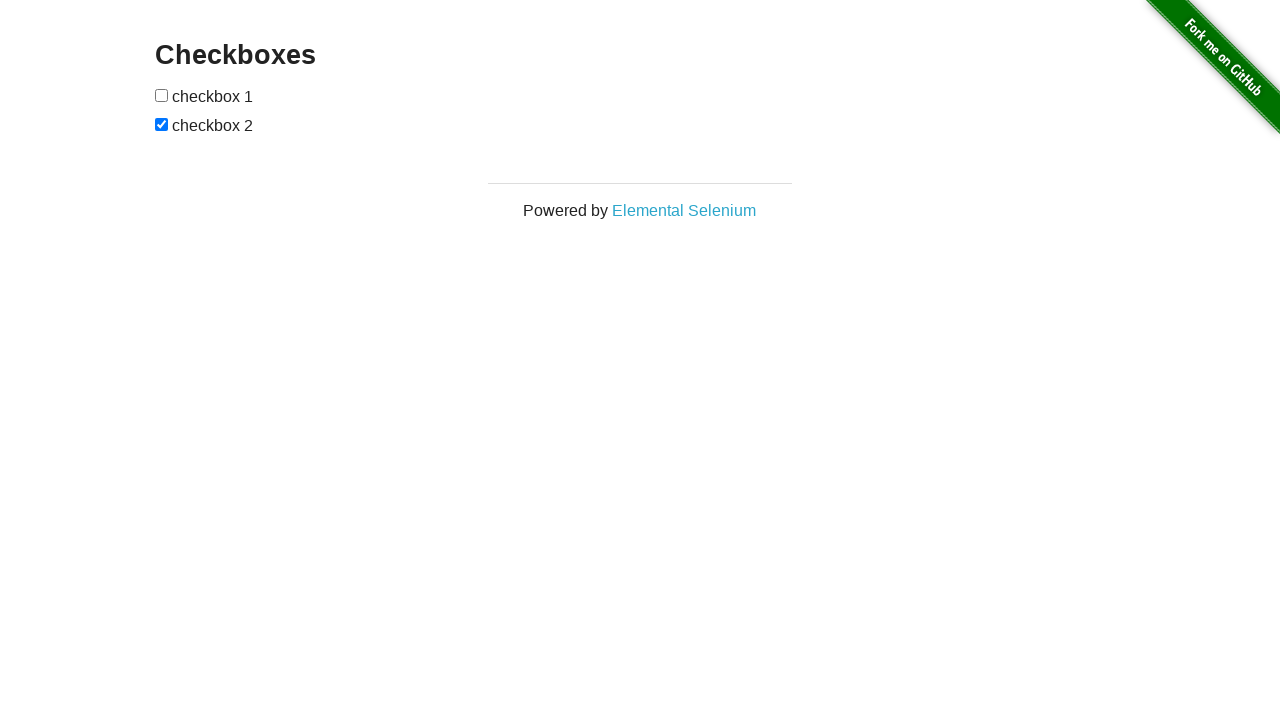

Clicked first checkbox to select it at (162, 95) on (//*[@type='checkbox'])[1]
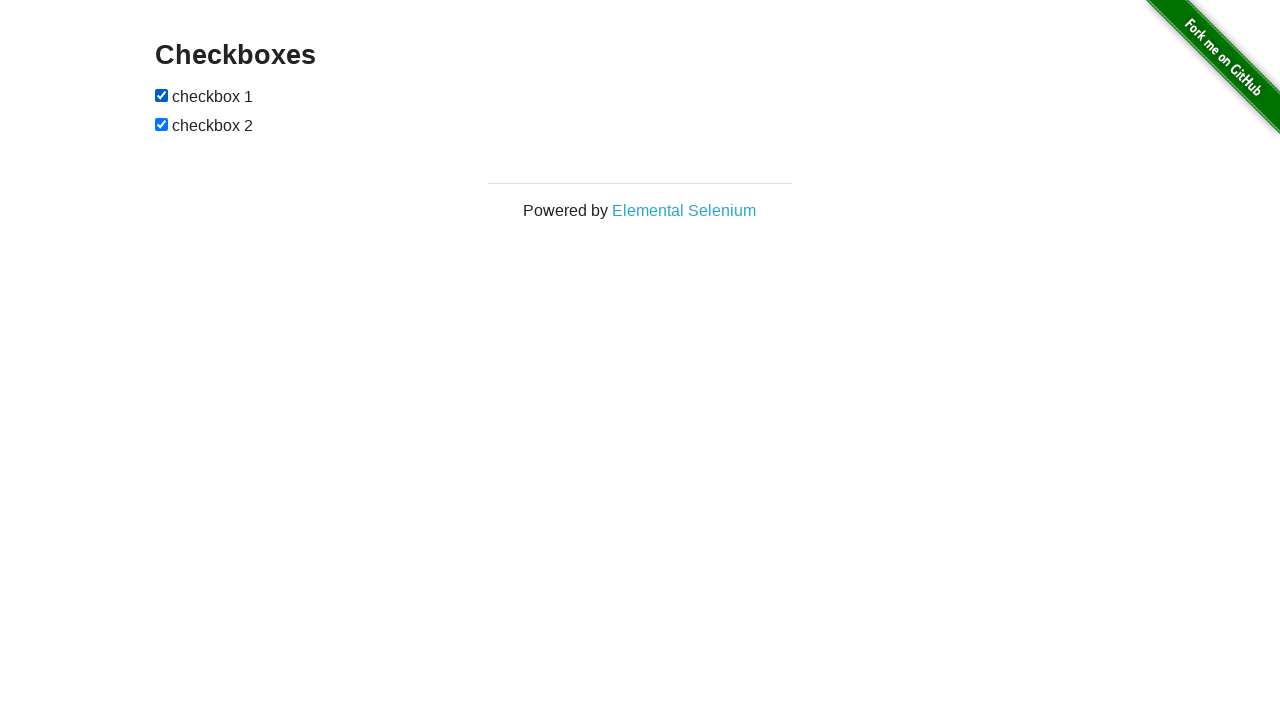

Second checkbox is already selected
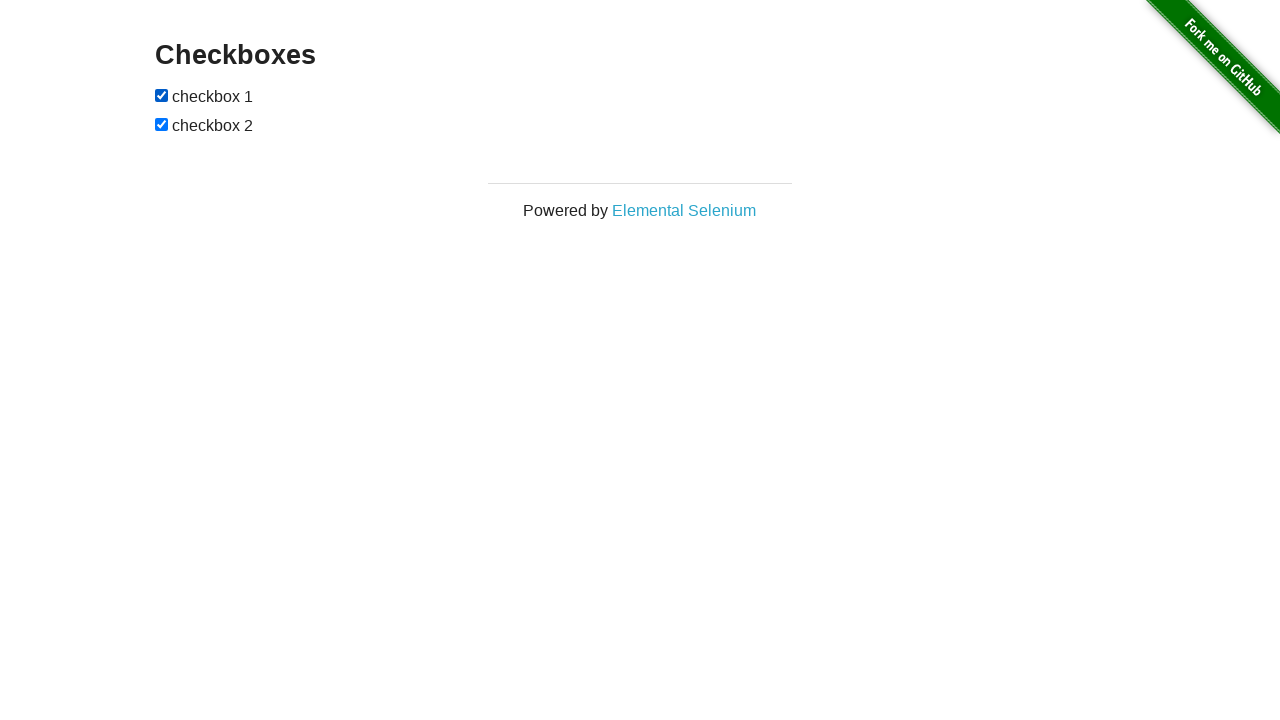

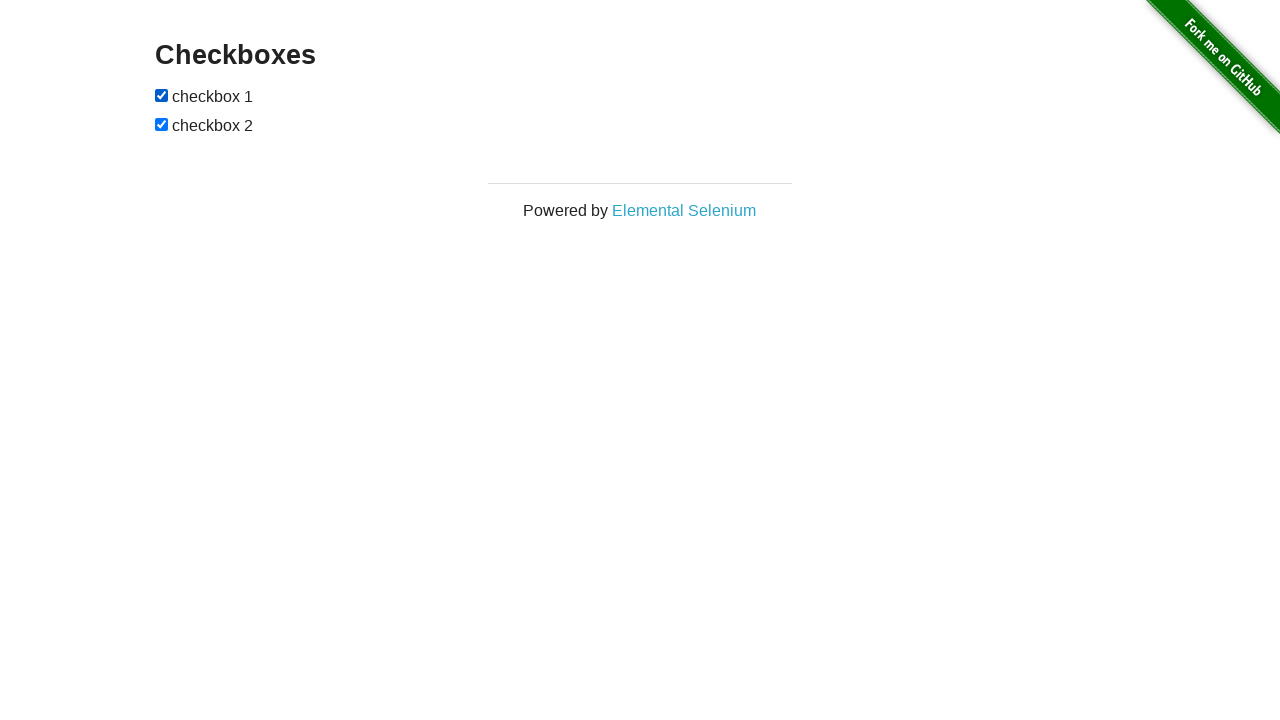